Navigates to form authentication page and verifies the page title

Starting URL: https://the-internet.herokuapp.com/

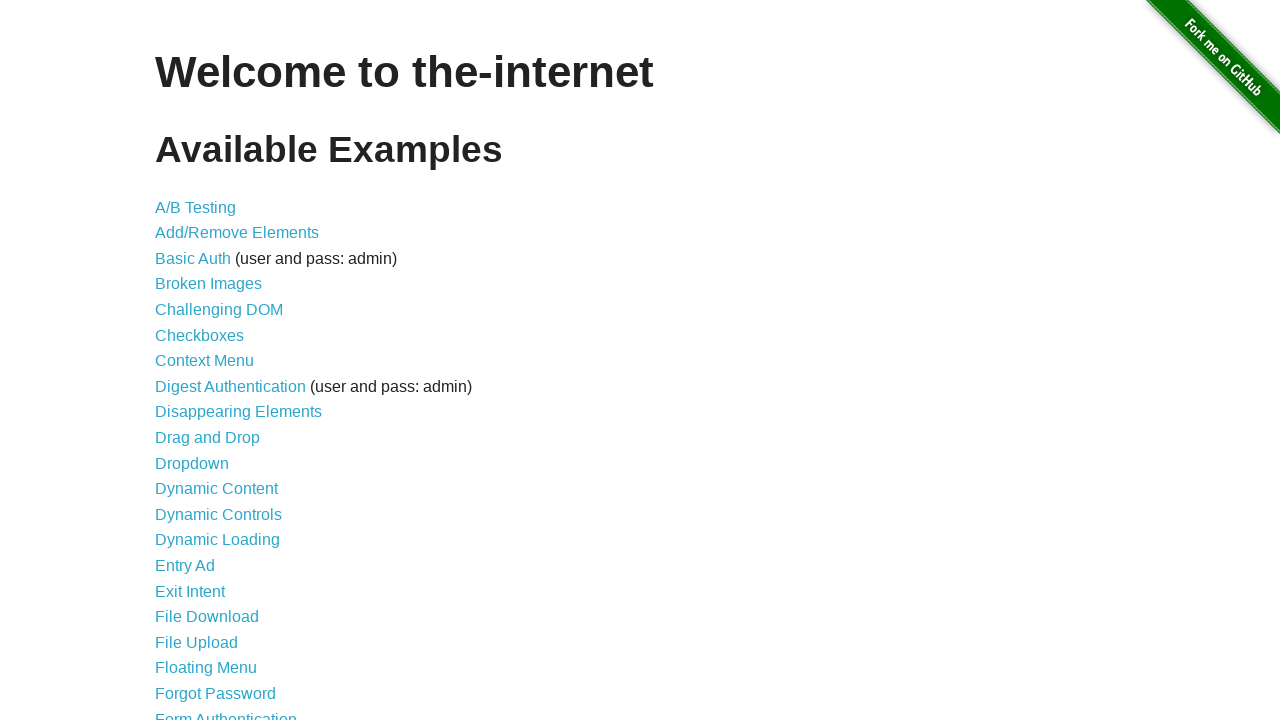

Clicked on Form Authentication link at (226, 712) on xpath=//a[text()="Form Authentication"]
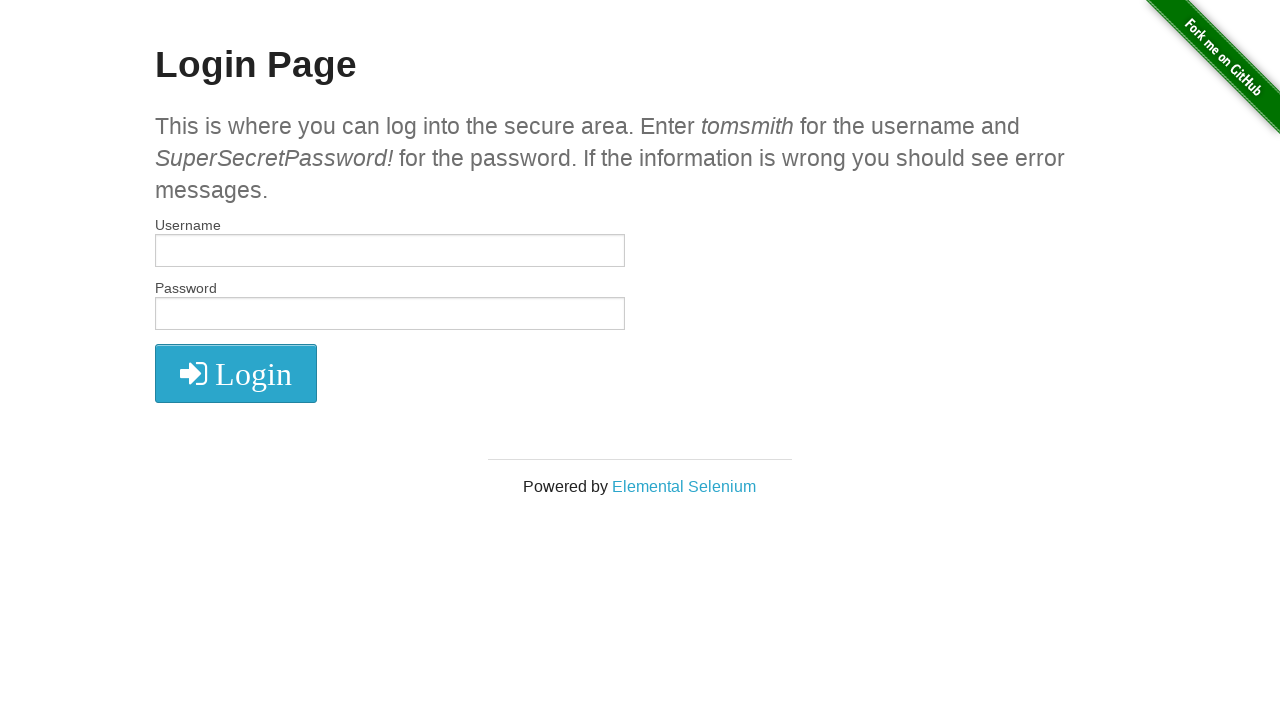

Verified page title is 'The Internet'
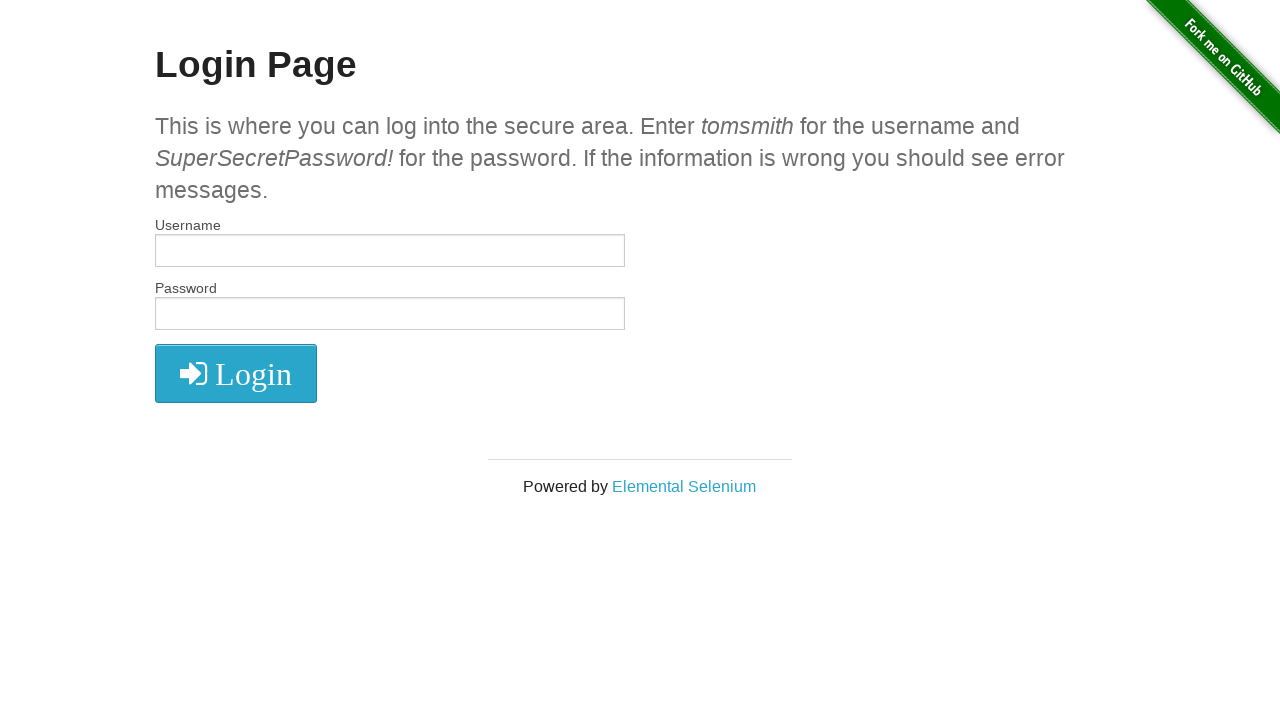

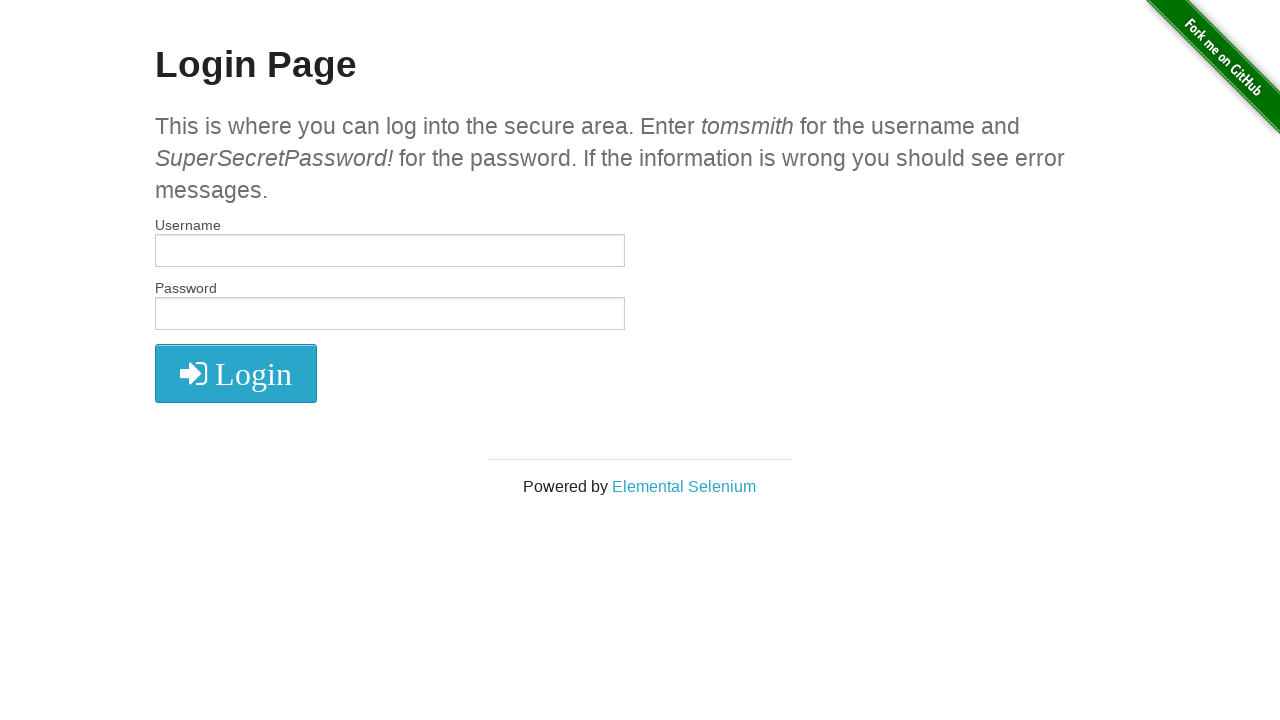